Navigates to a financial information page and changes the report type dropdown from quarterly to yearly view

Starting URL: https://goodinfo.tw/tw/StockFinDetail.asp?RPT_CAT=XX_M_QUAR_ACC&STOCK_ID=2330

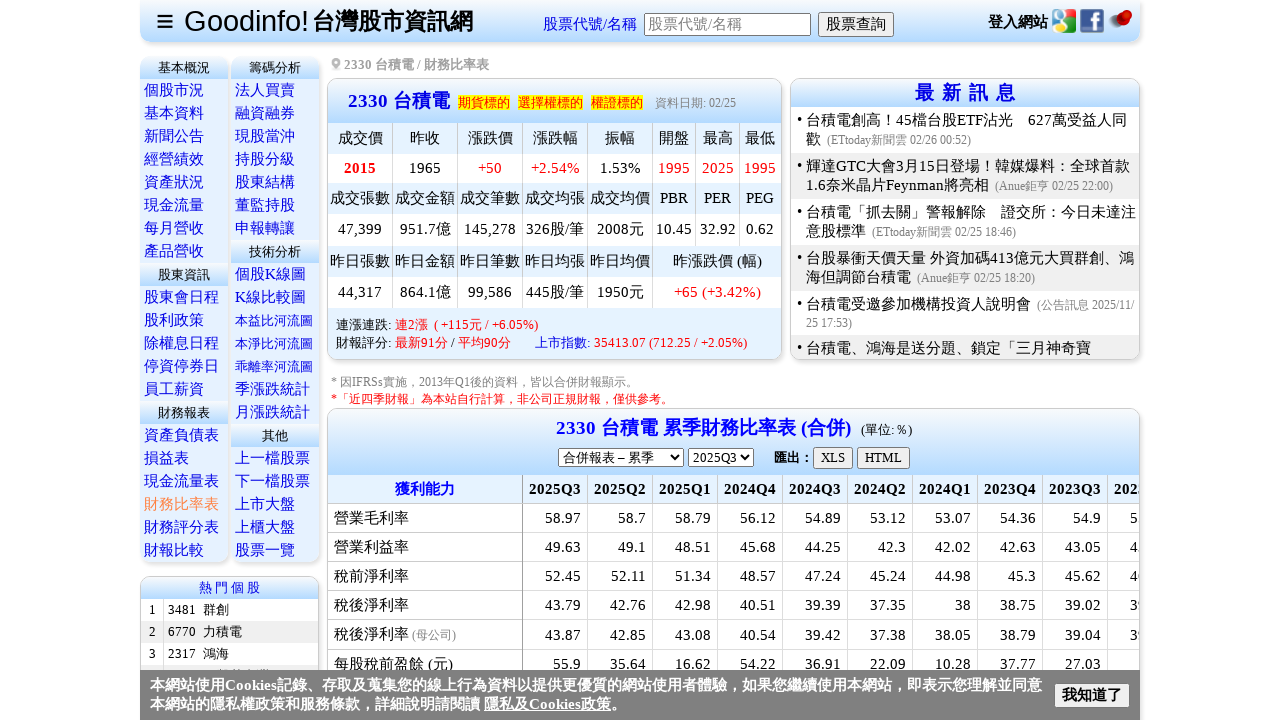

Waited for report type dropdown to load
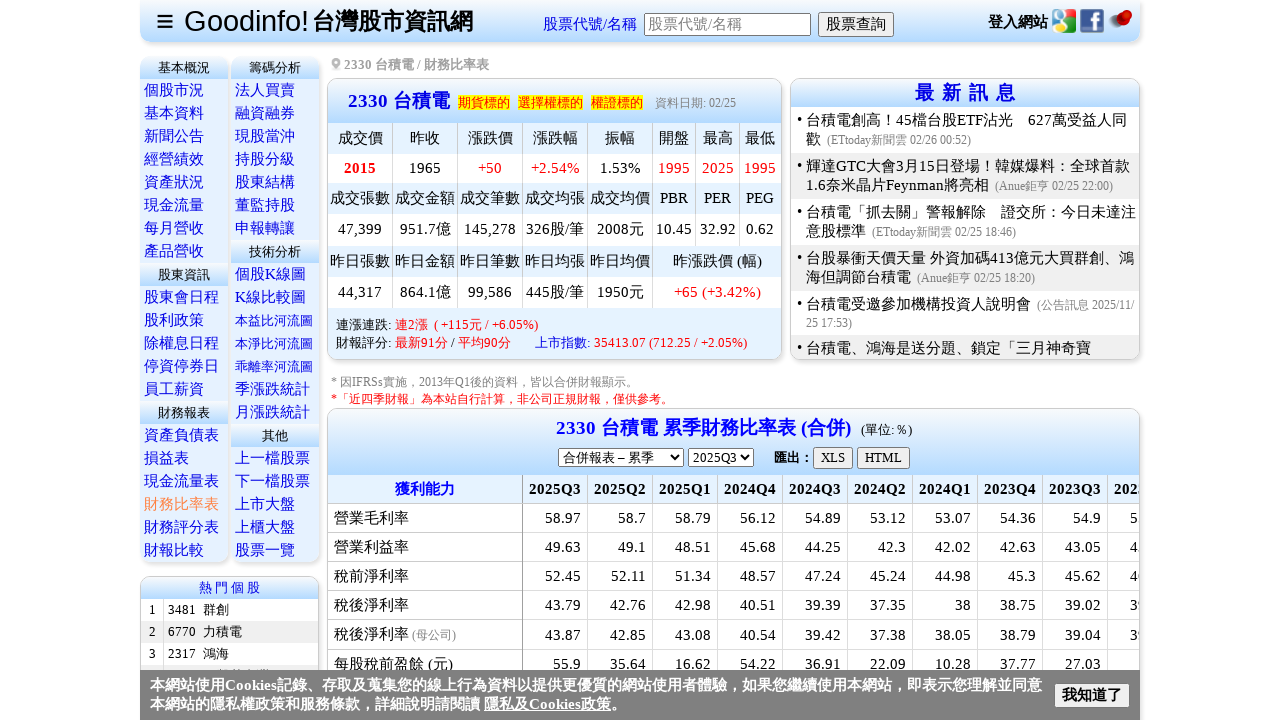

Changed report type dropdown from quarterly to yearly view on #RPT_CAT
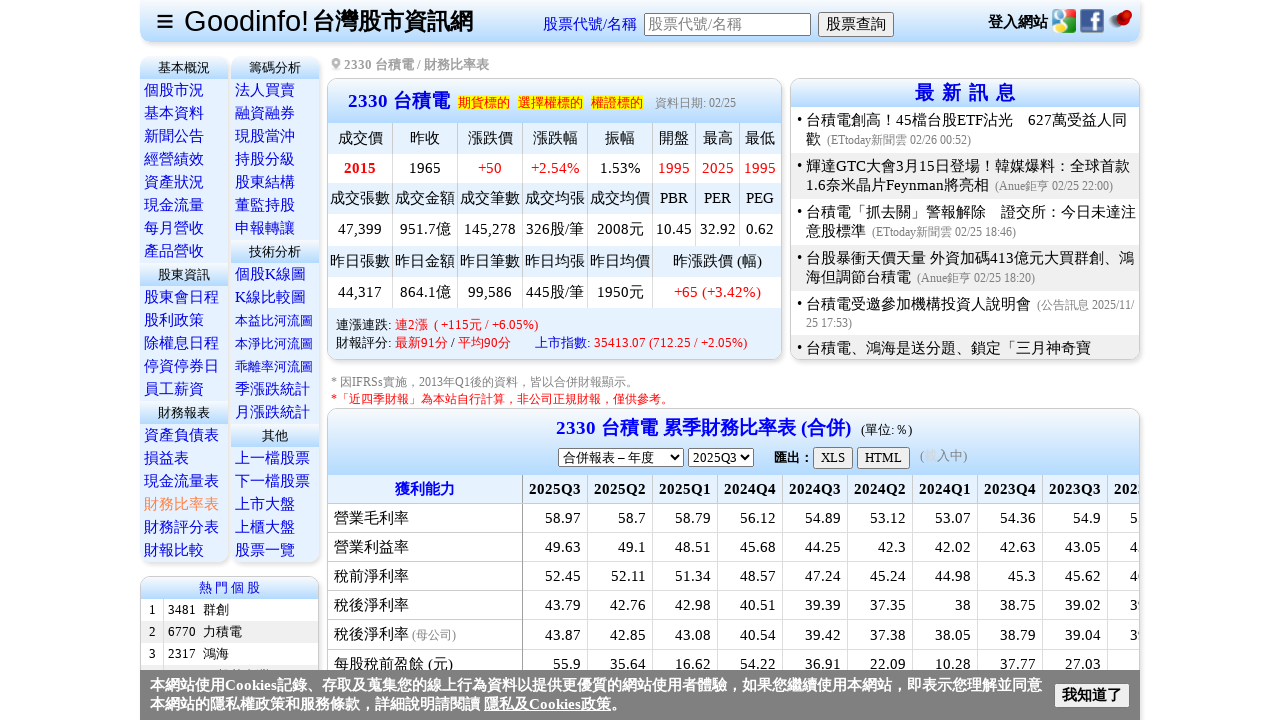

Waited for yearly data table to load
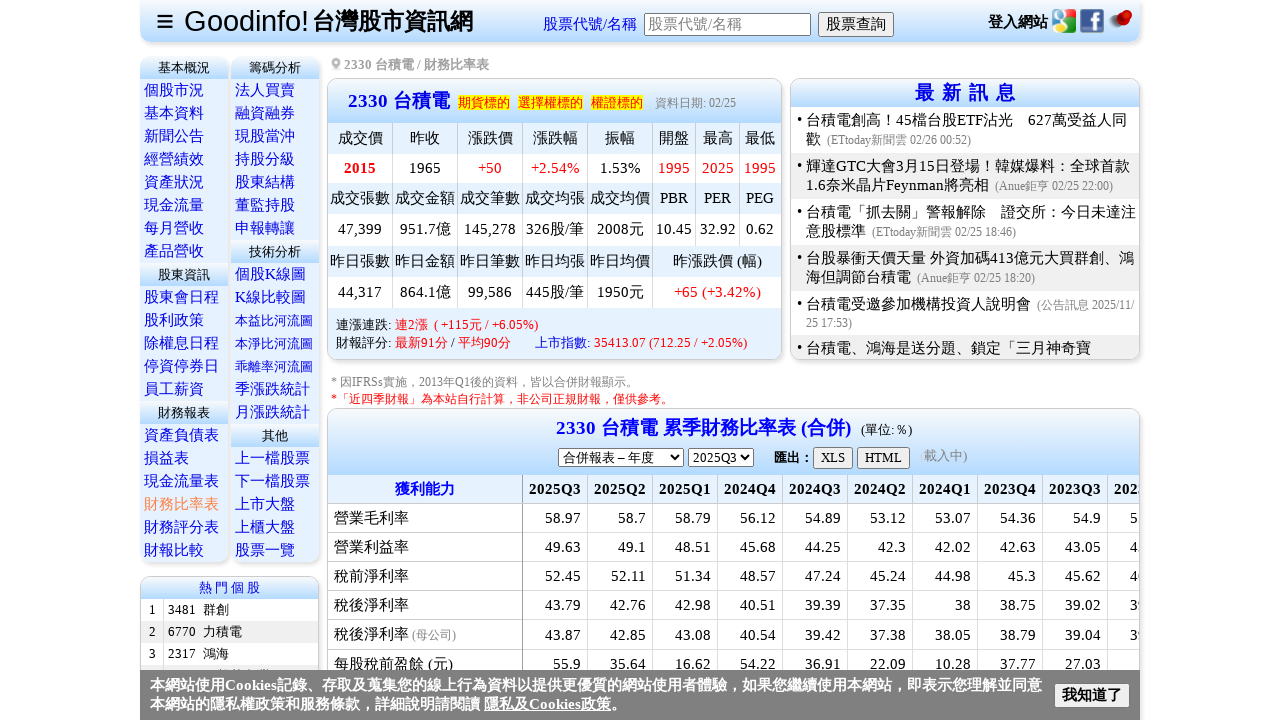

Verified yearly data cell (column 2) is present
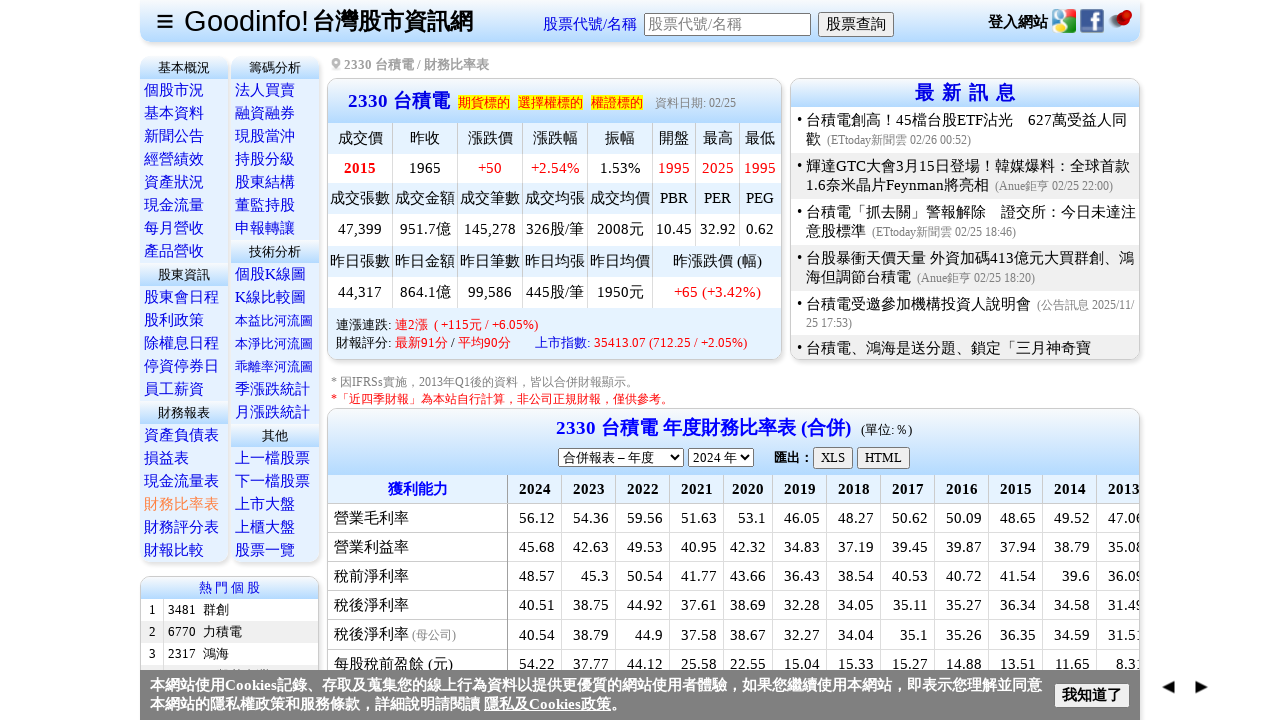

Verified yearly data cell (column 3) is present
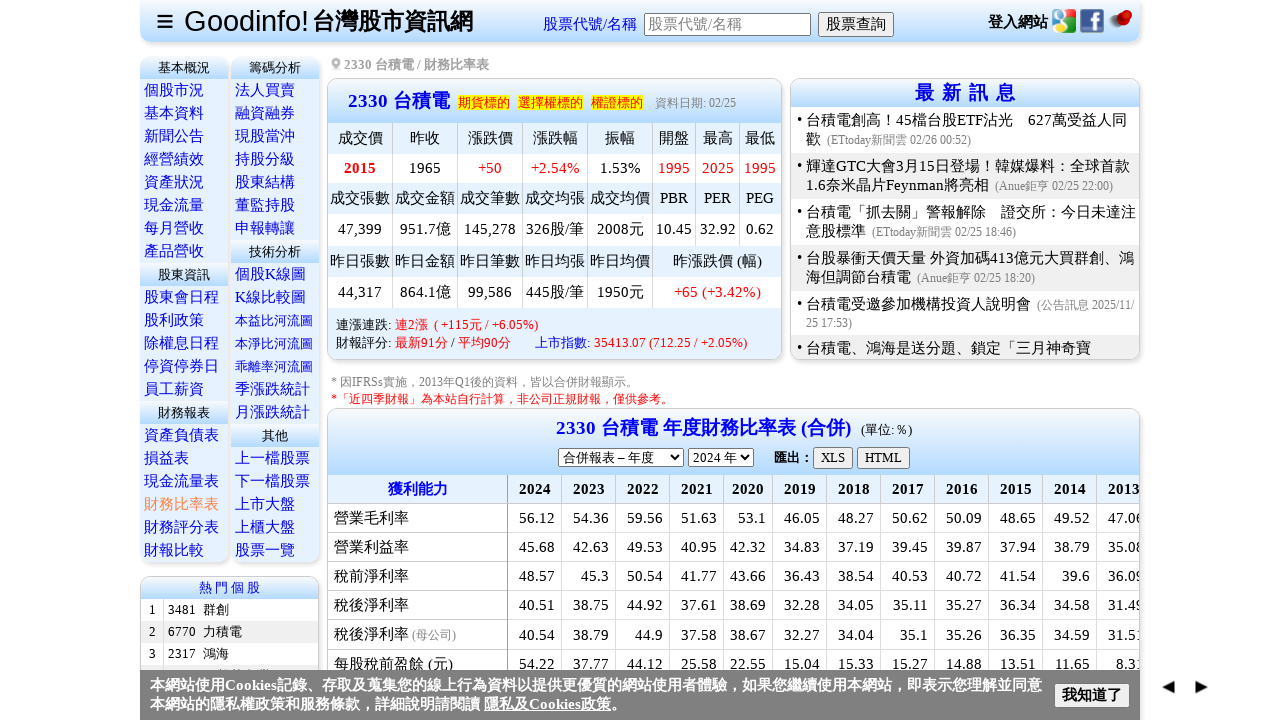

Verified yearly data cell (column 4) is present
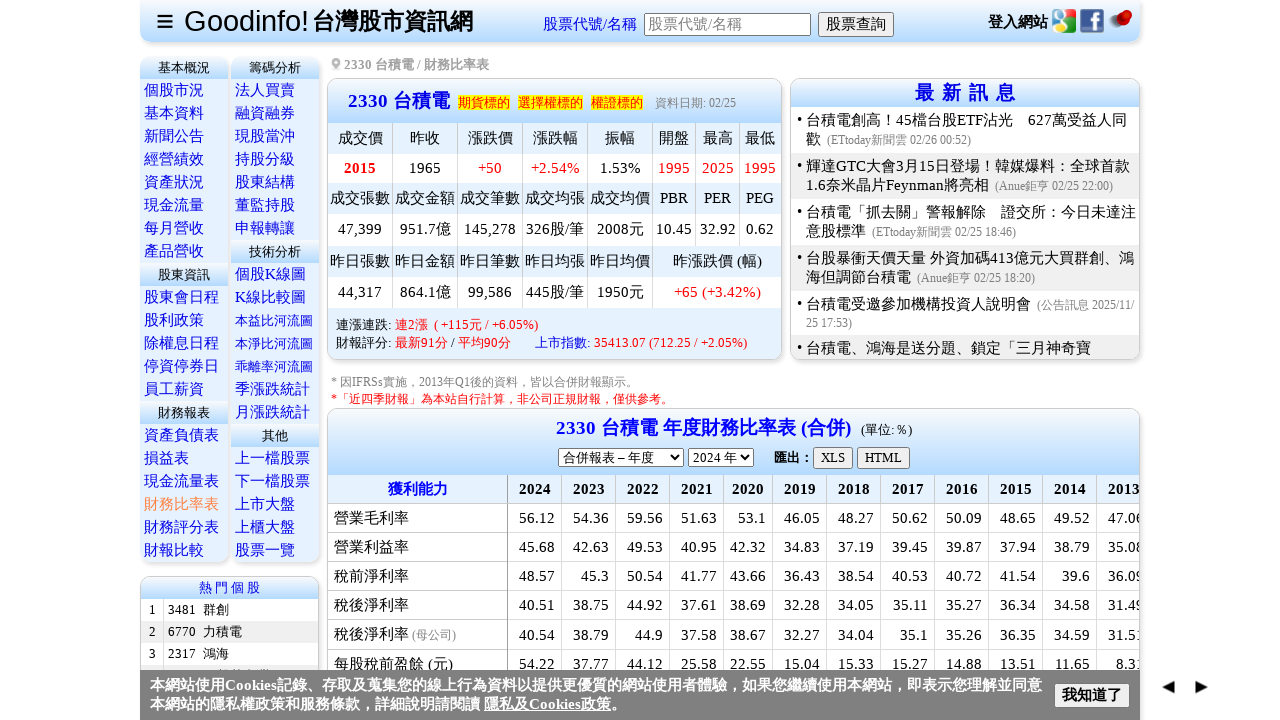

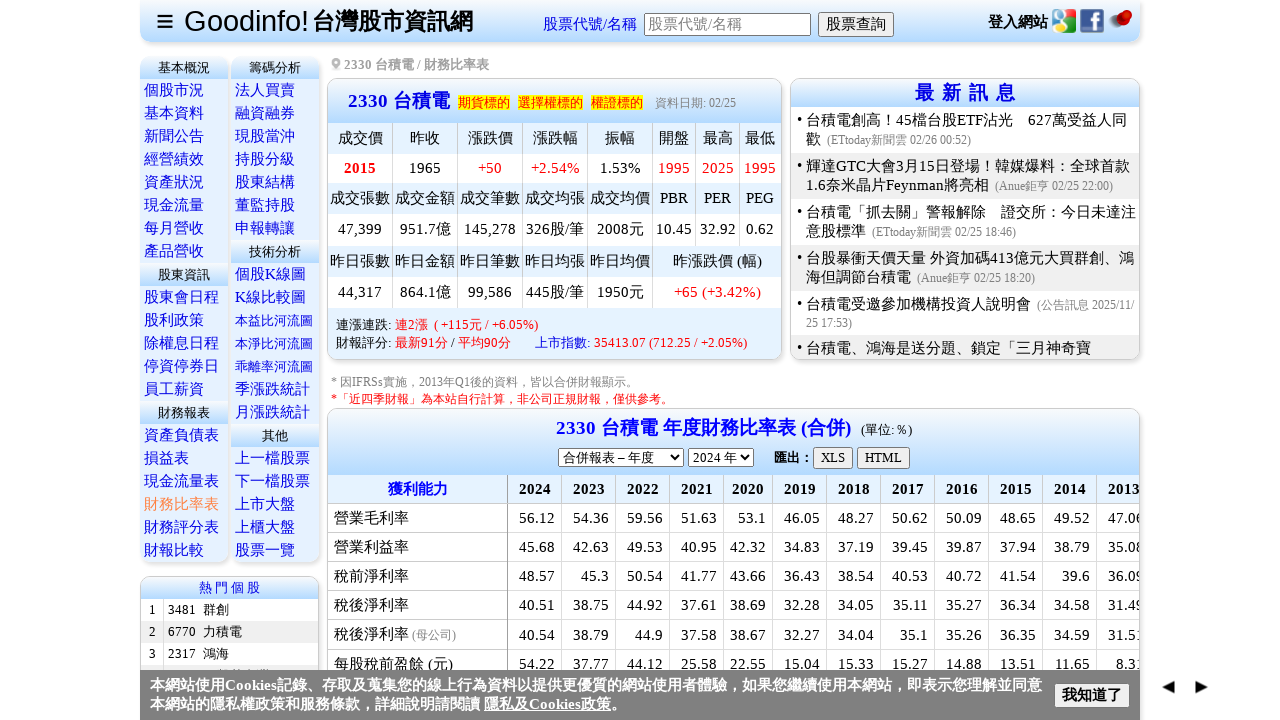